Tests click and hold interaction on a circular element, holding it for a brief period and then releasing it

Starting URL: https://www.kirupa.com/html5/press_and_hold.htm

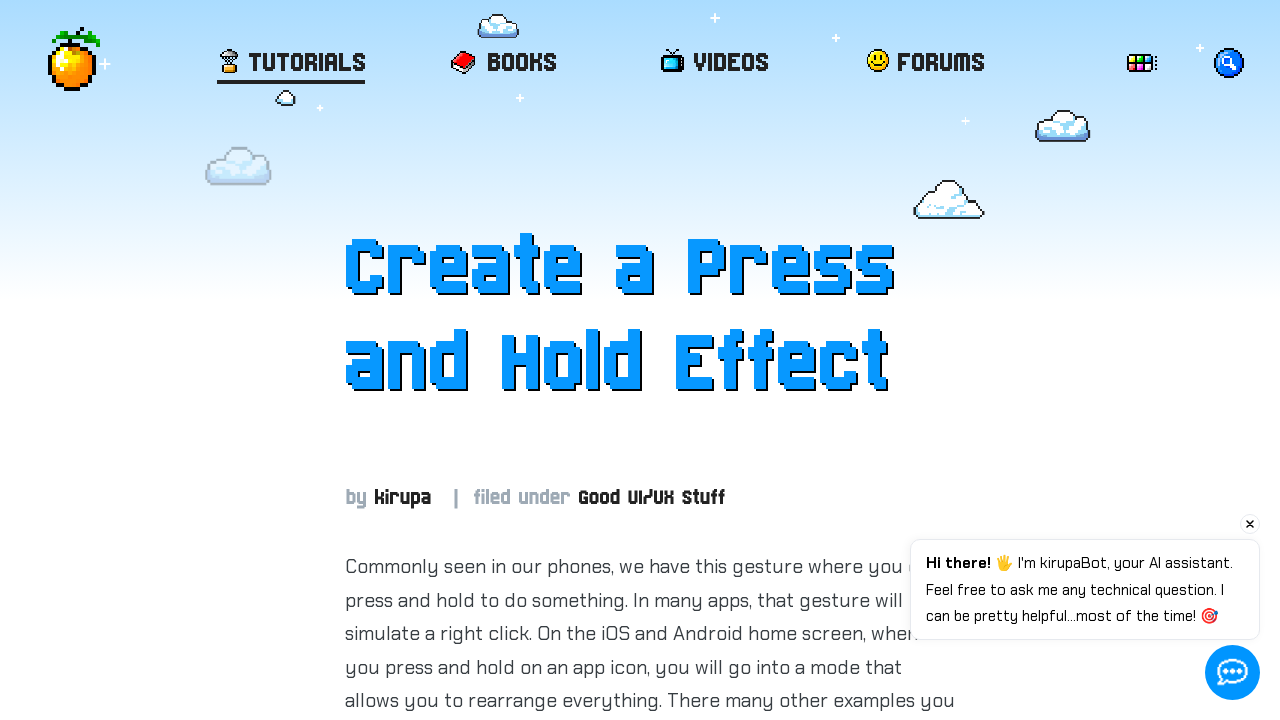

Located the circular element with id 'item'
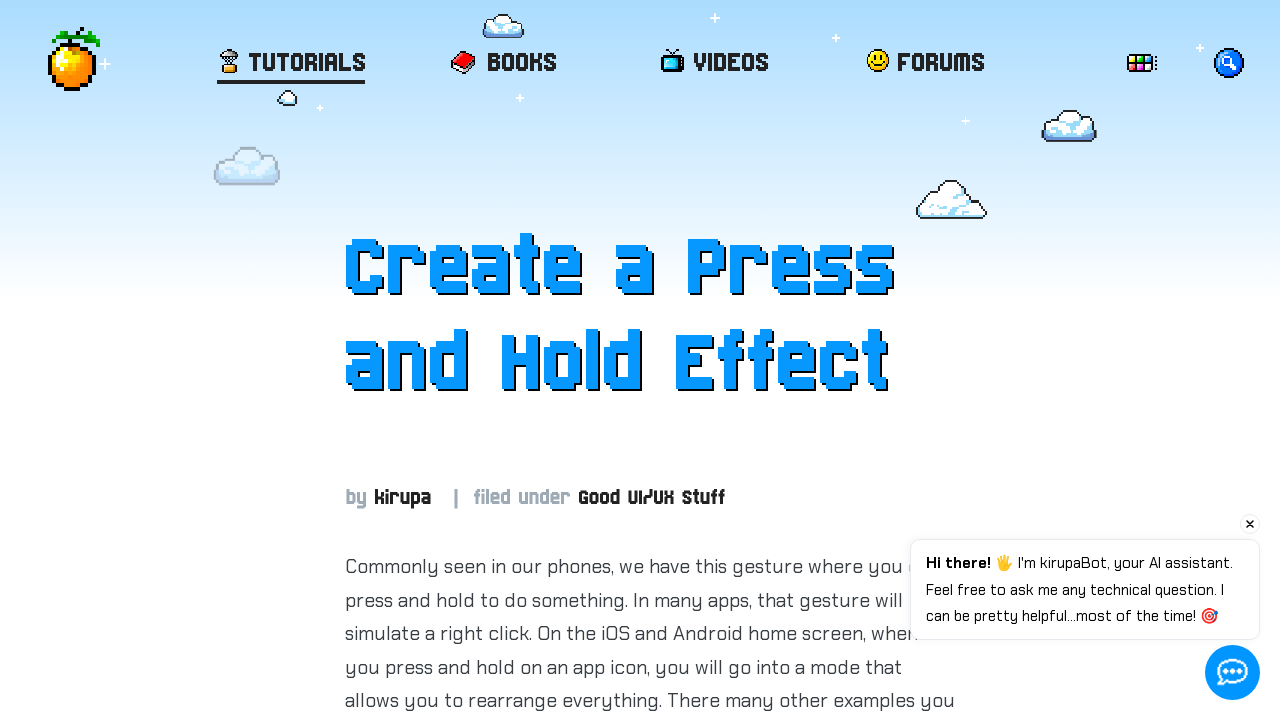

Hovered over the circular element at (650, 361) on xpath=//div[@id='item']
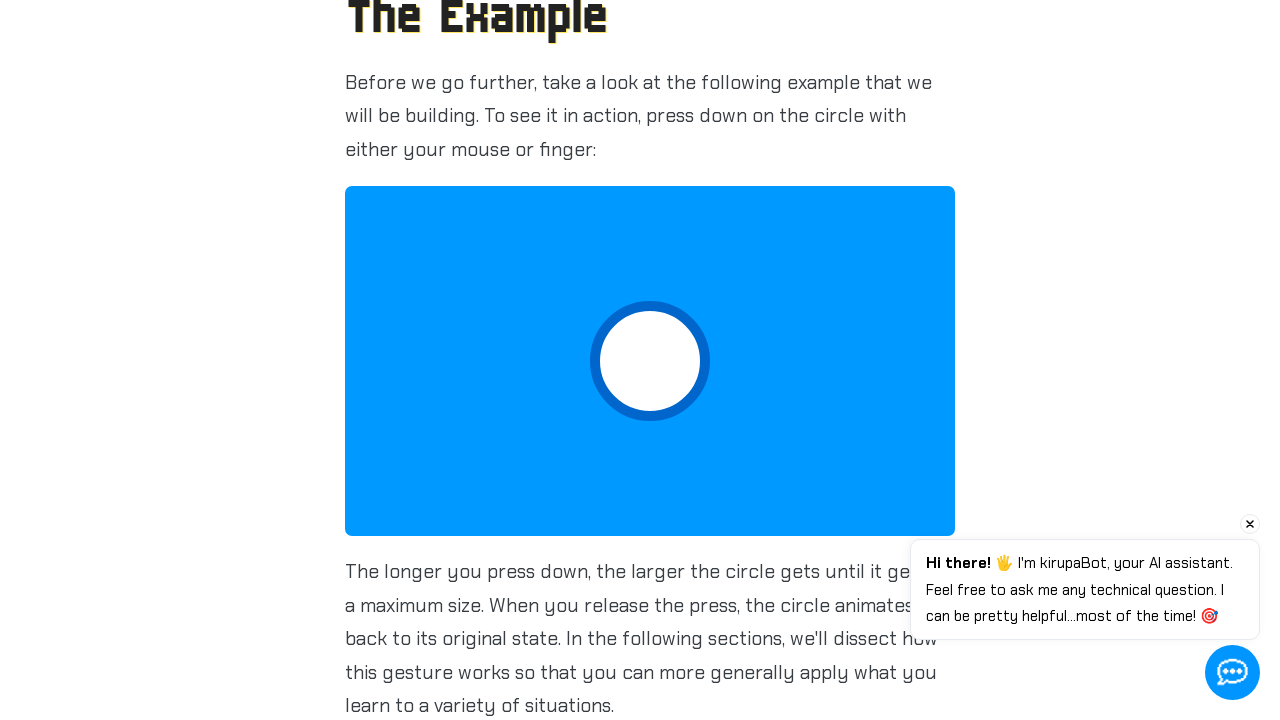

Pressed mouse button down to begin holding at (650, 361)
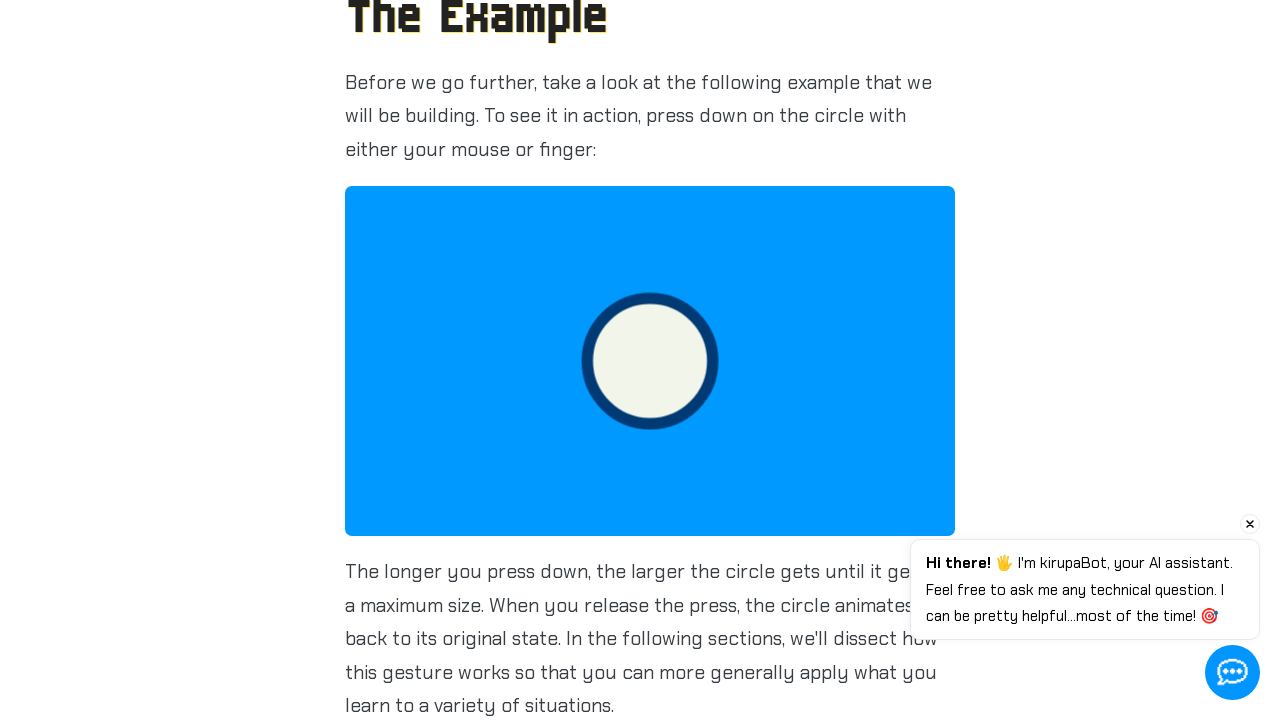

Held the mouse button for 1 second
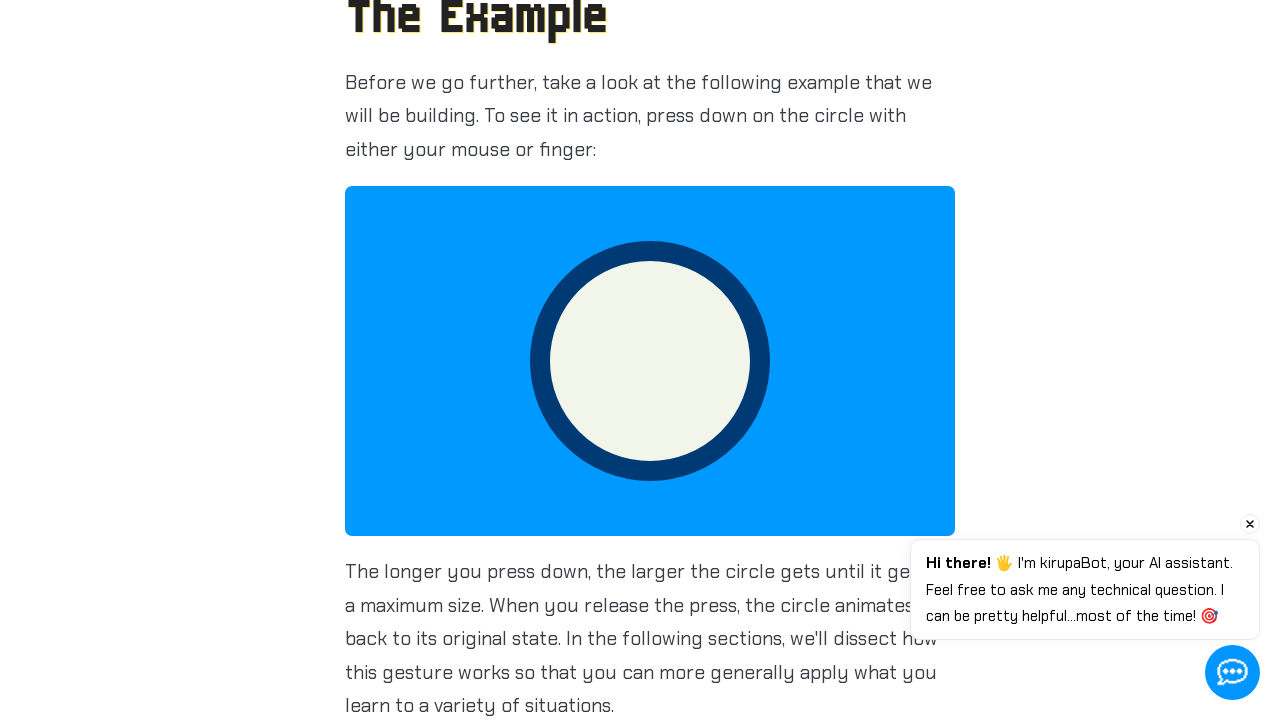

Released the mouse button to complete click and hold interaction at (650, 361)
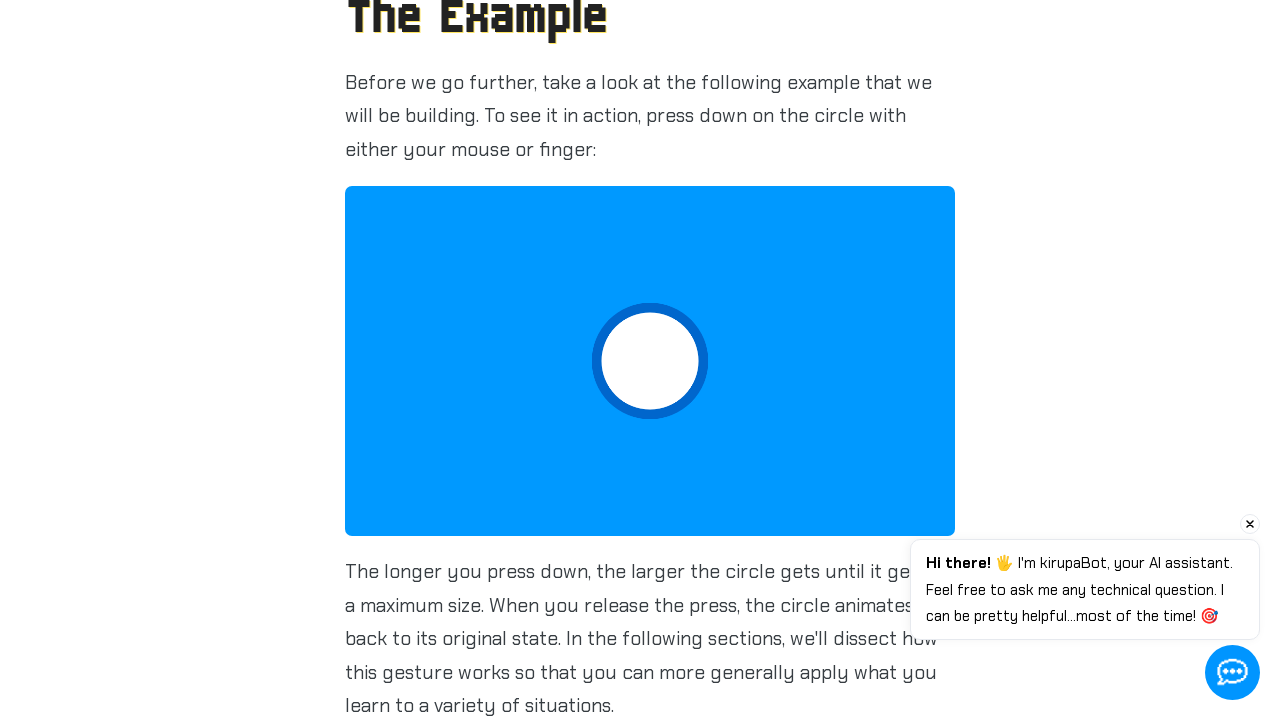

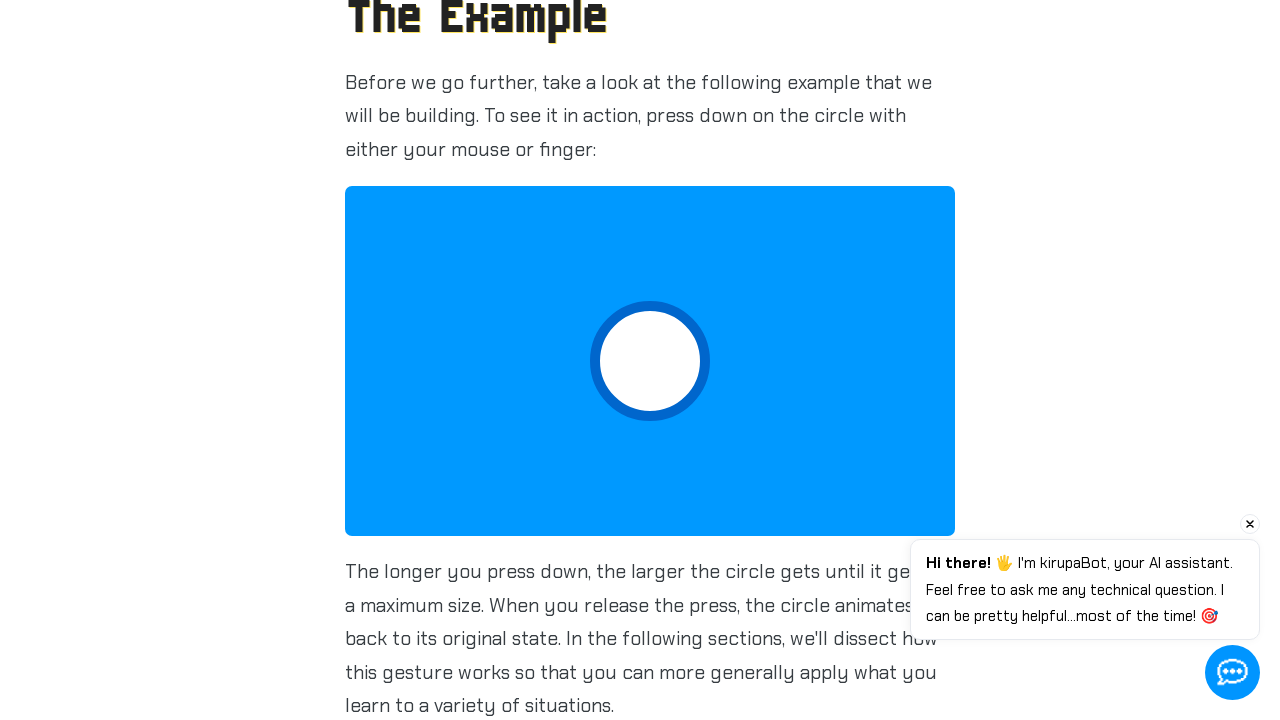